Tests login with a locked out user account and verifies the appropriate error message is displayed

Starting URL: https://www.saucedemo.com/

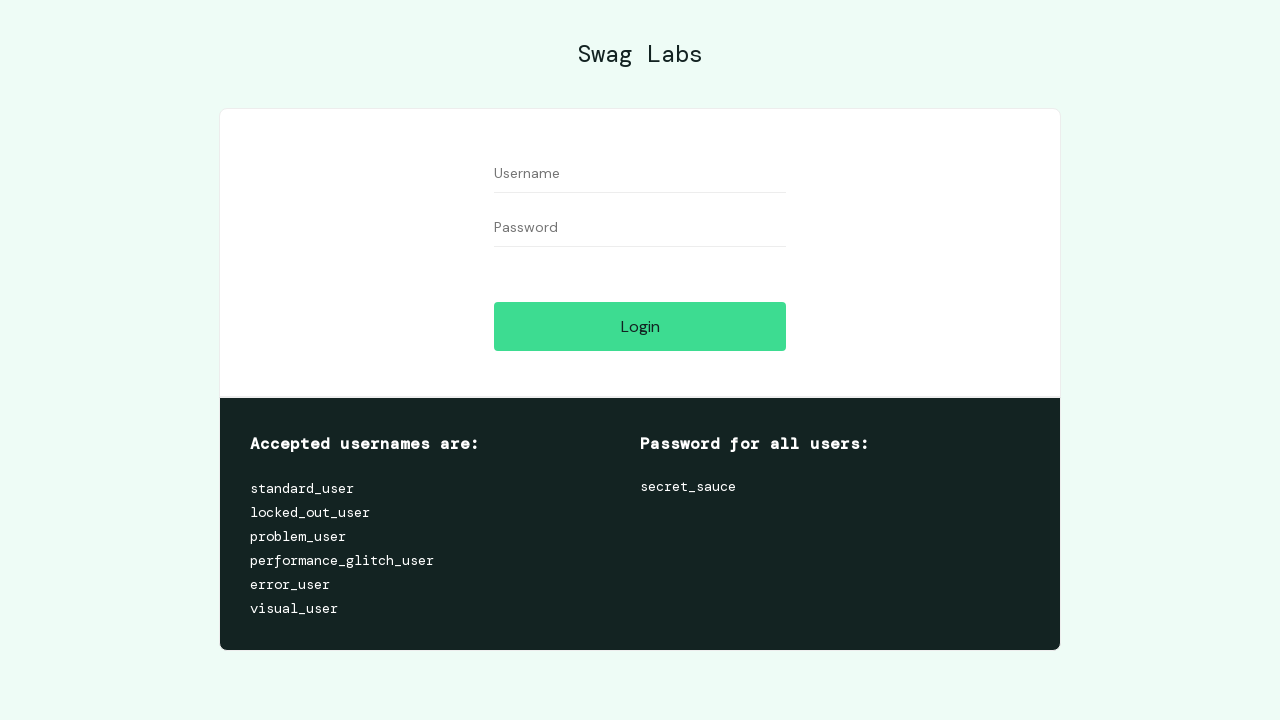

Filled username field with 'locked_out_user' on #user-name
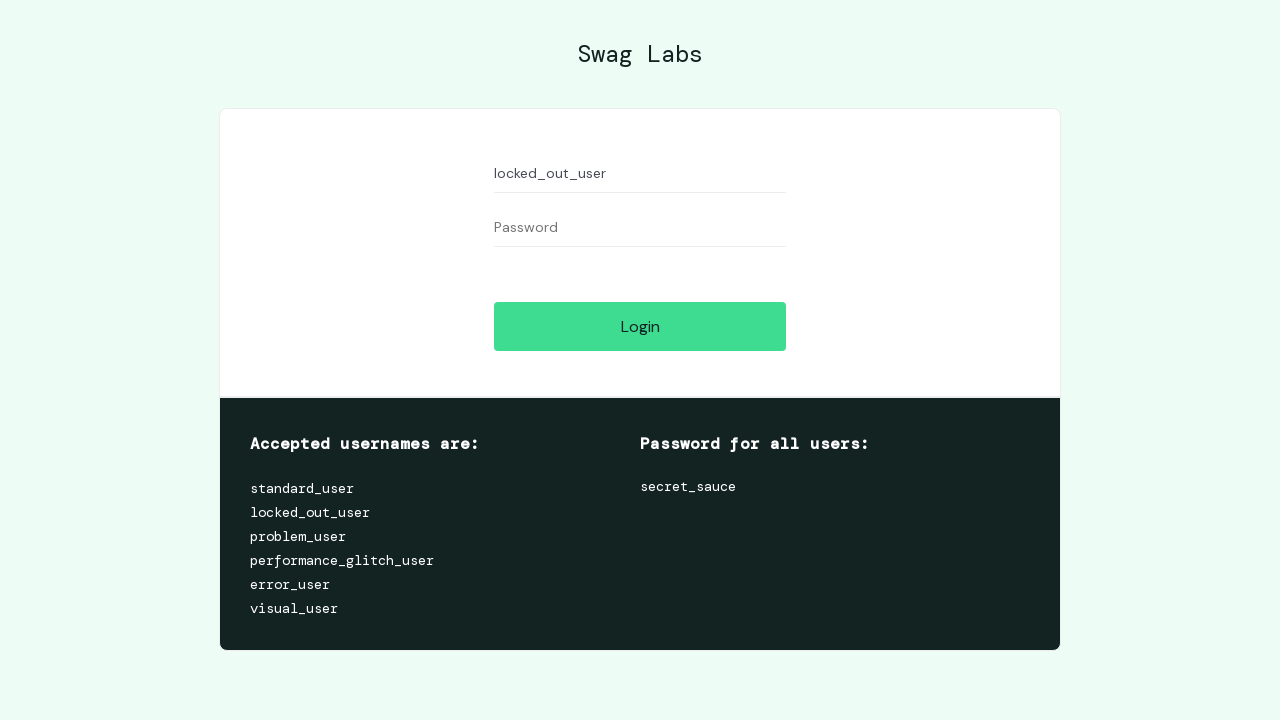

Filled password field with 'secret_sauce' on #password
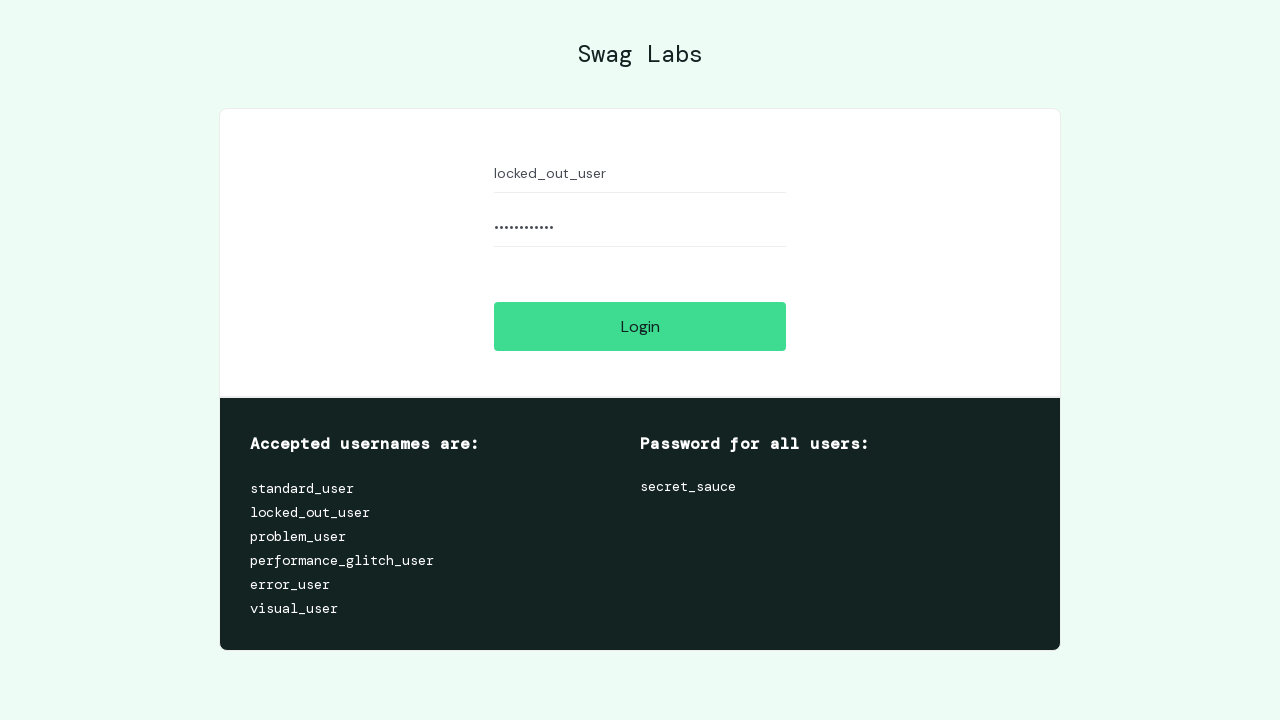

Clicked login button at (640, 326) on #login-button
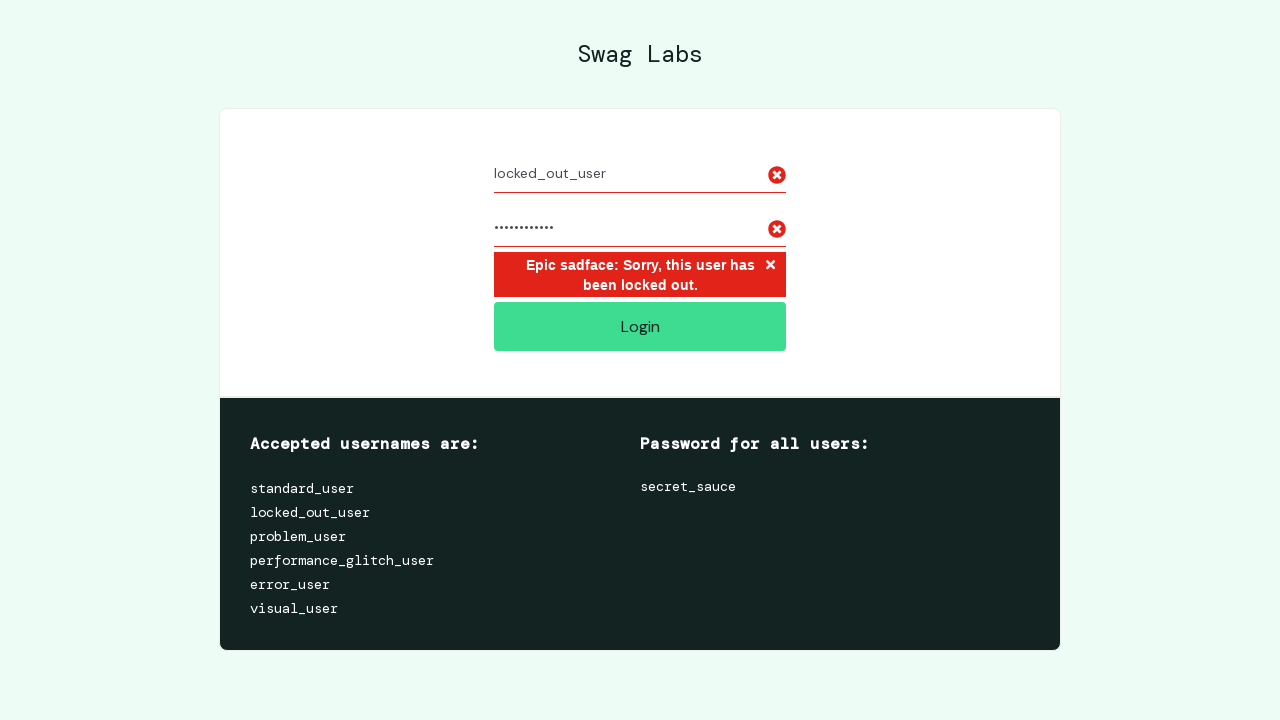

Located error message element
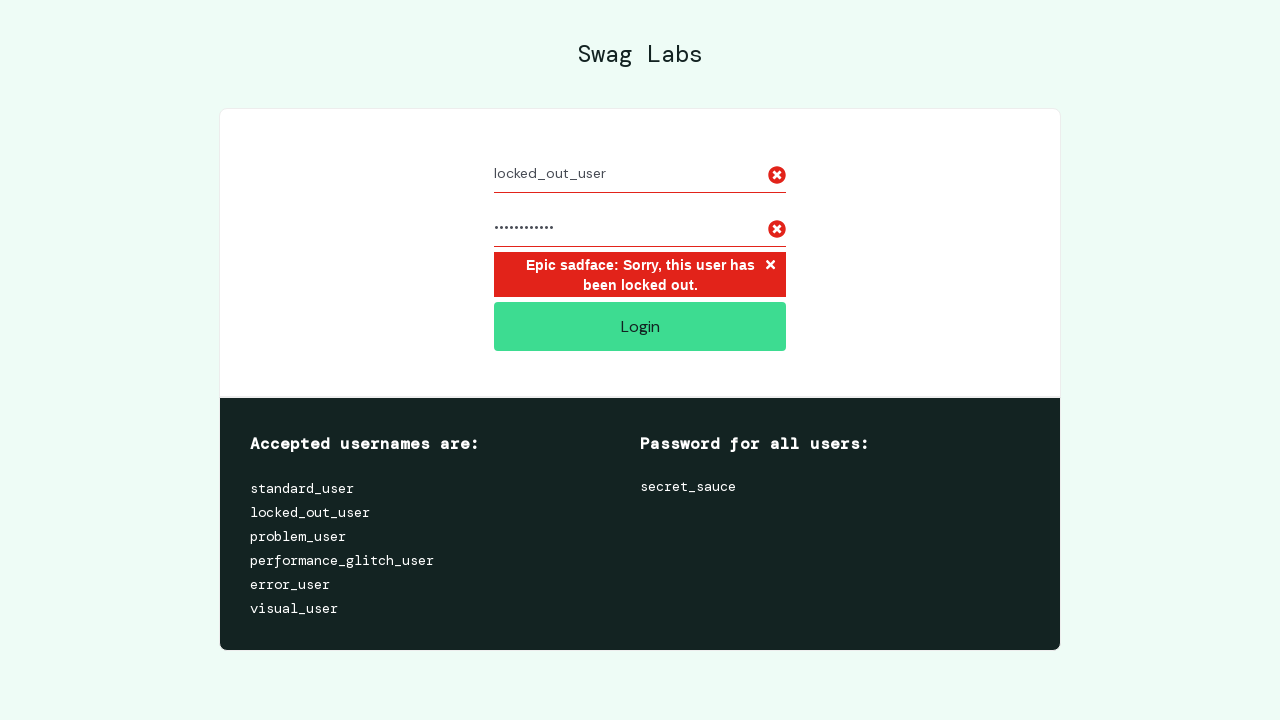

Verified locked out error message is displayed correctly
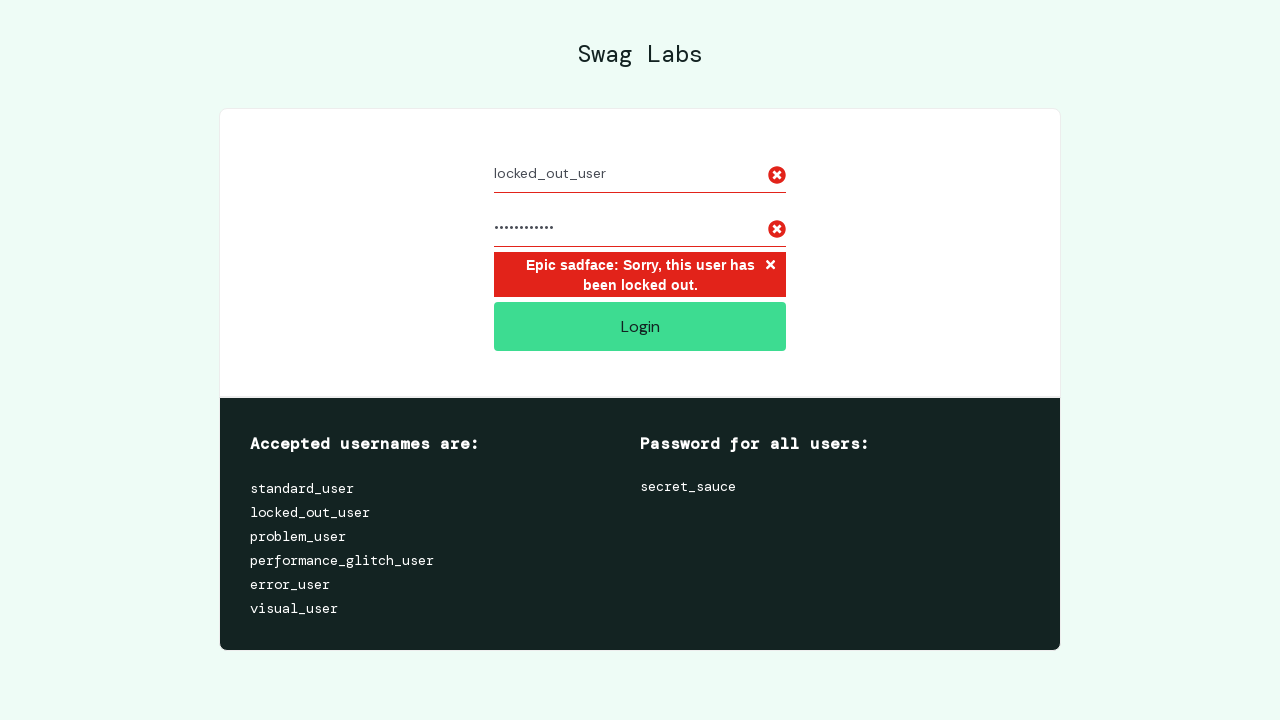

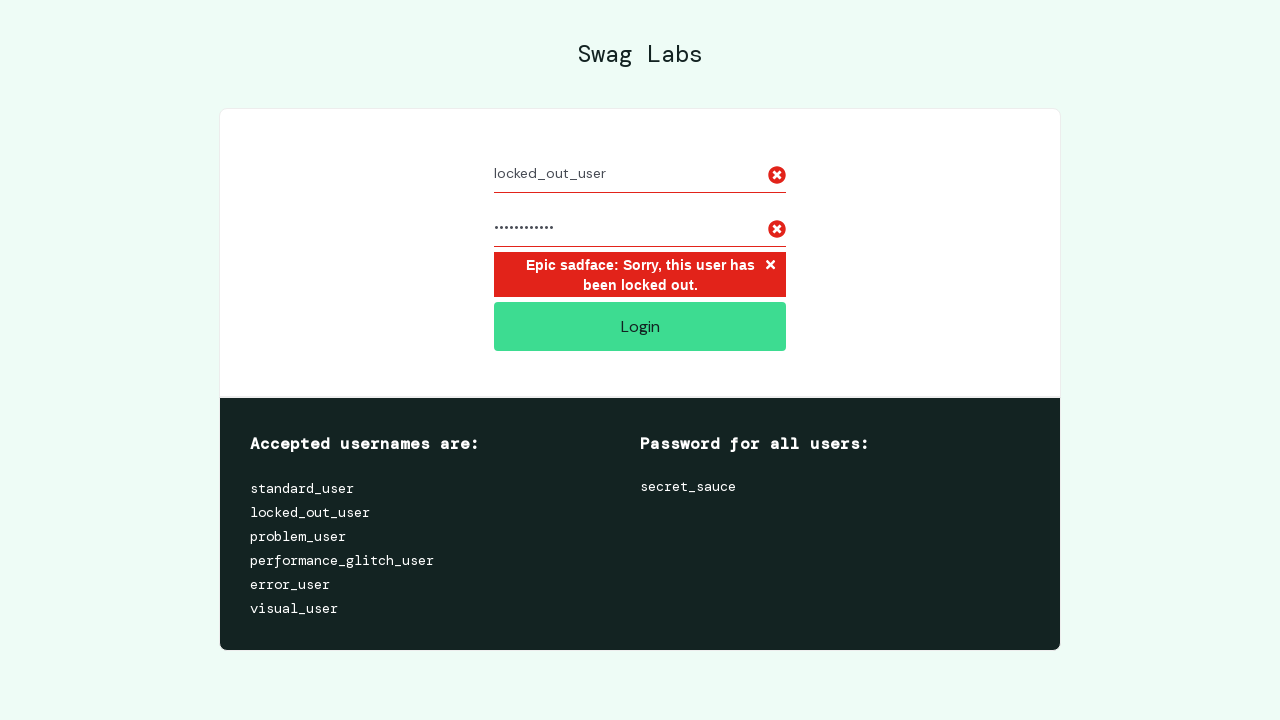